Tests the Playwright documentation site by clicking the "Get started" link and verifying the Installation heading is displayed

Starting URL: https://playwright.dev/

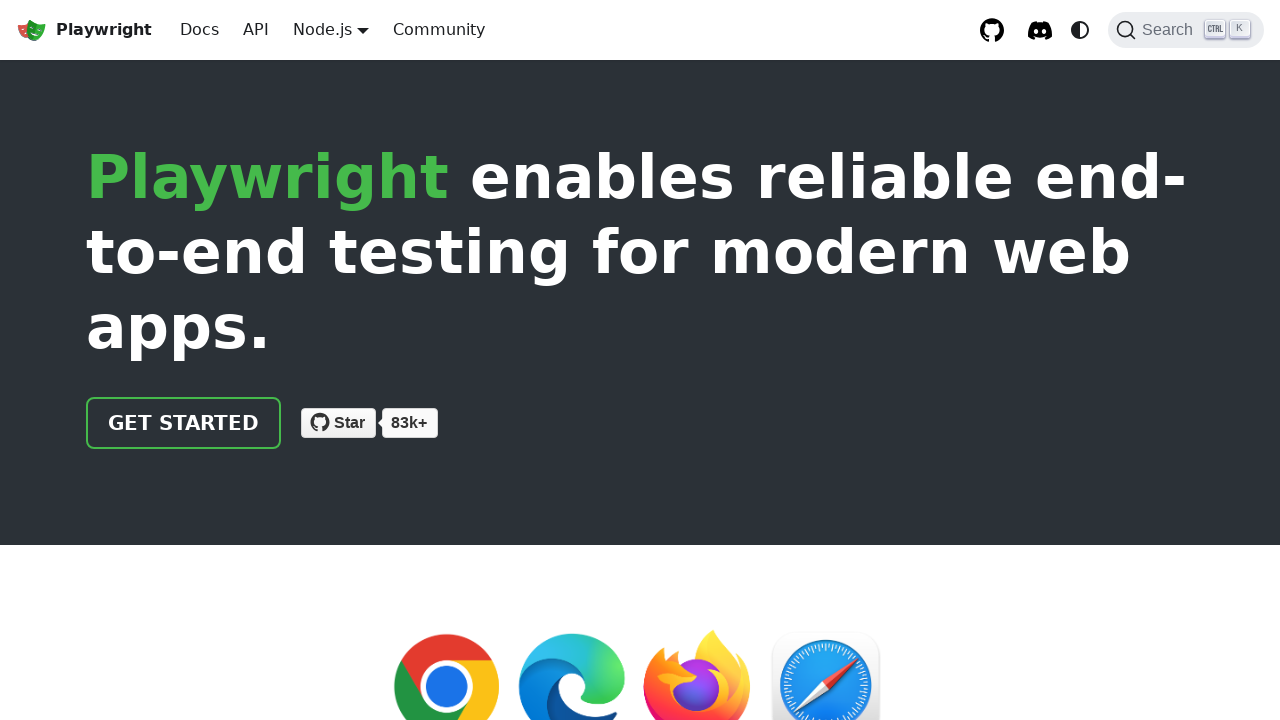

Clicked the 'Get started' link on Playwright documentation homepage at (184, 423) on internal:role=link[name="Get started"i]
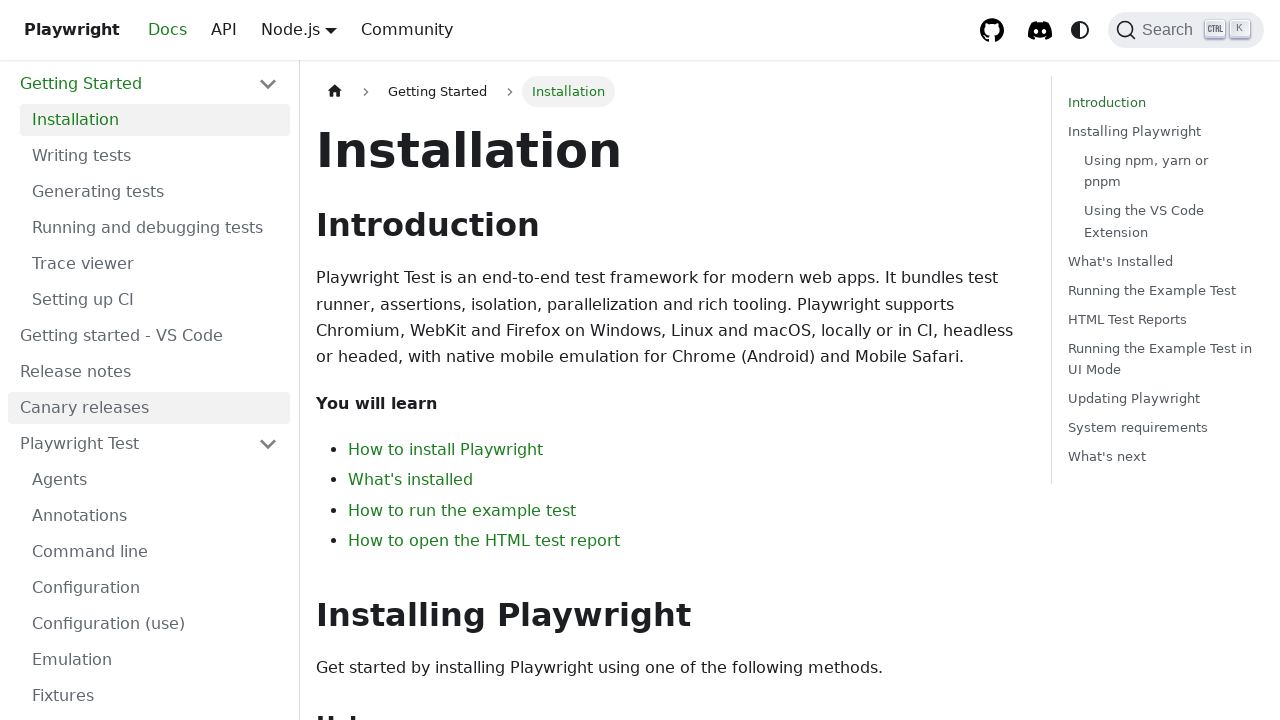

Installation heading loaded and is visible on the page
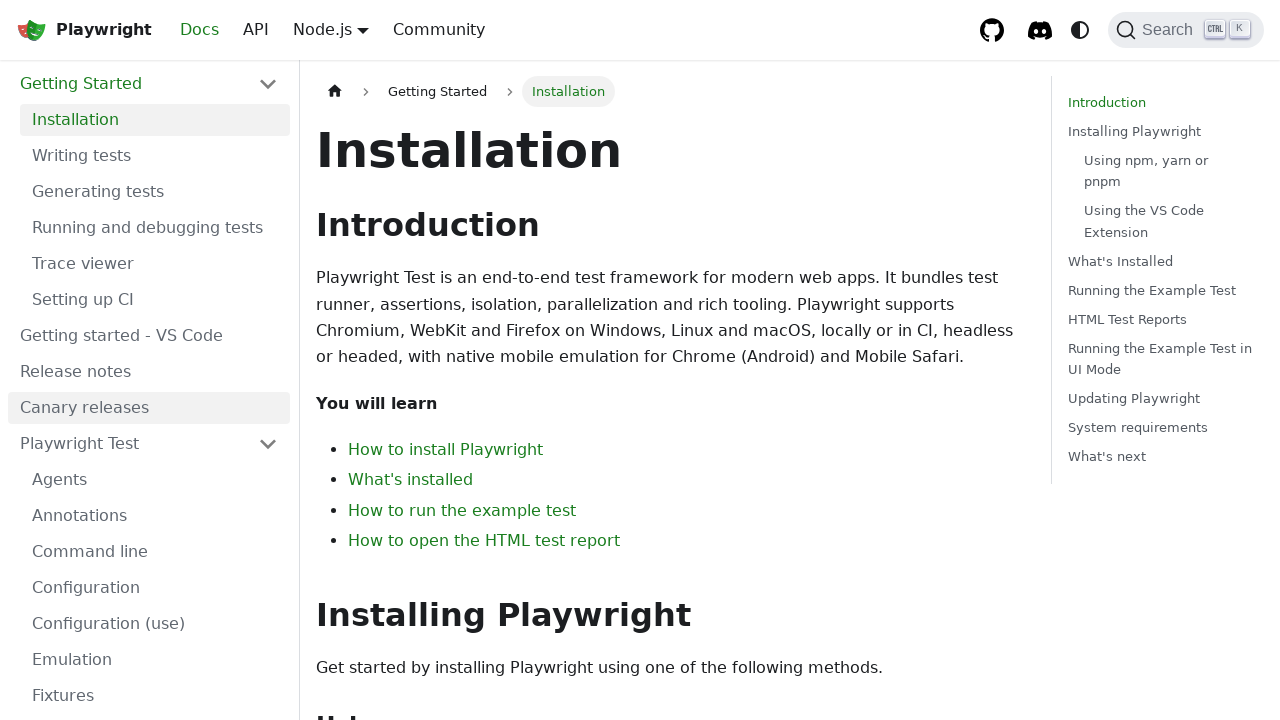

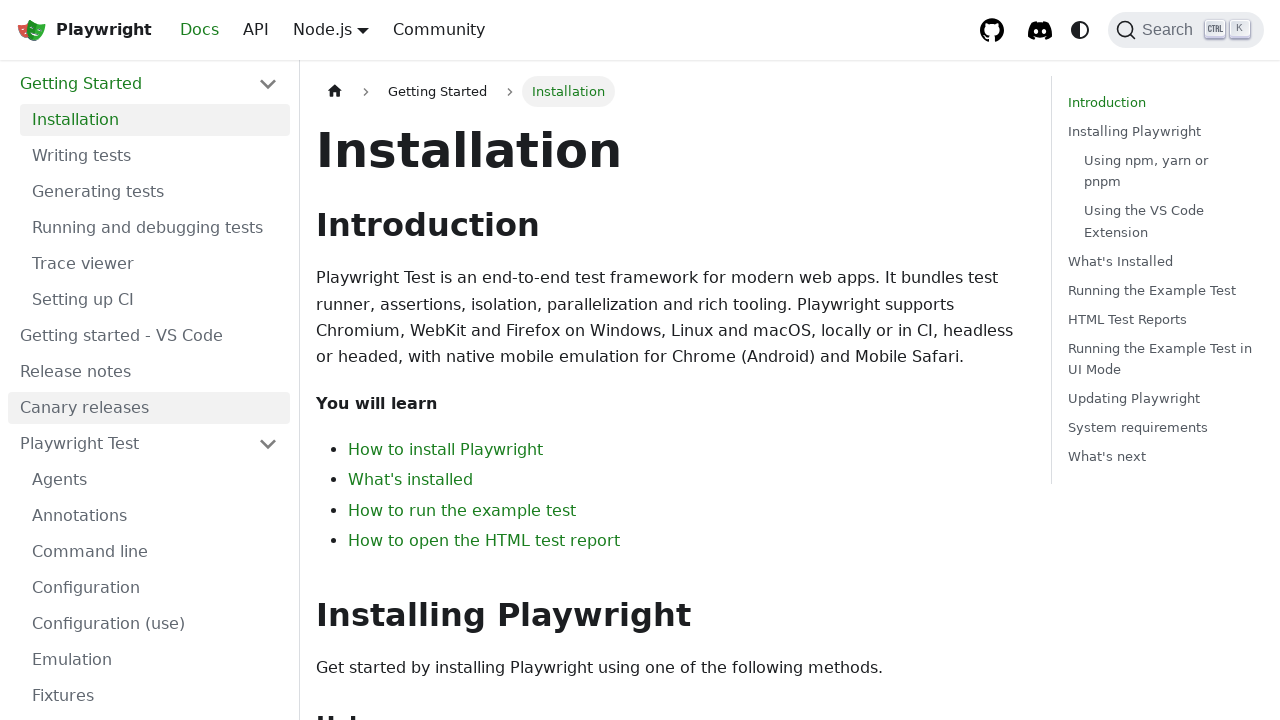